Clicks a button to trigger a confirm box and dismisses it

Starting URL: https://demoqa.com/alerts

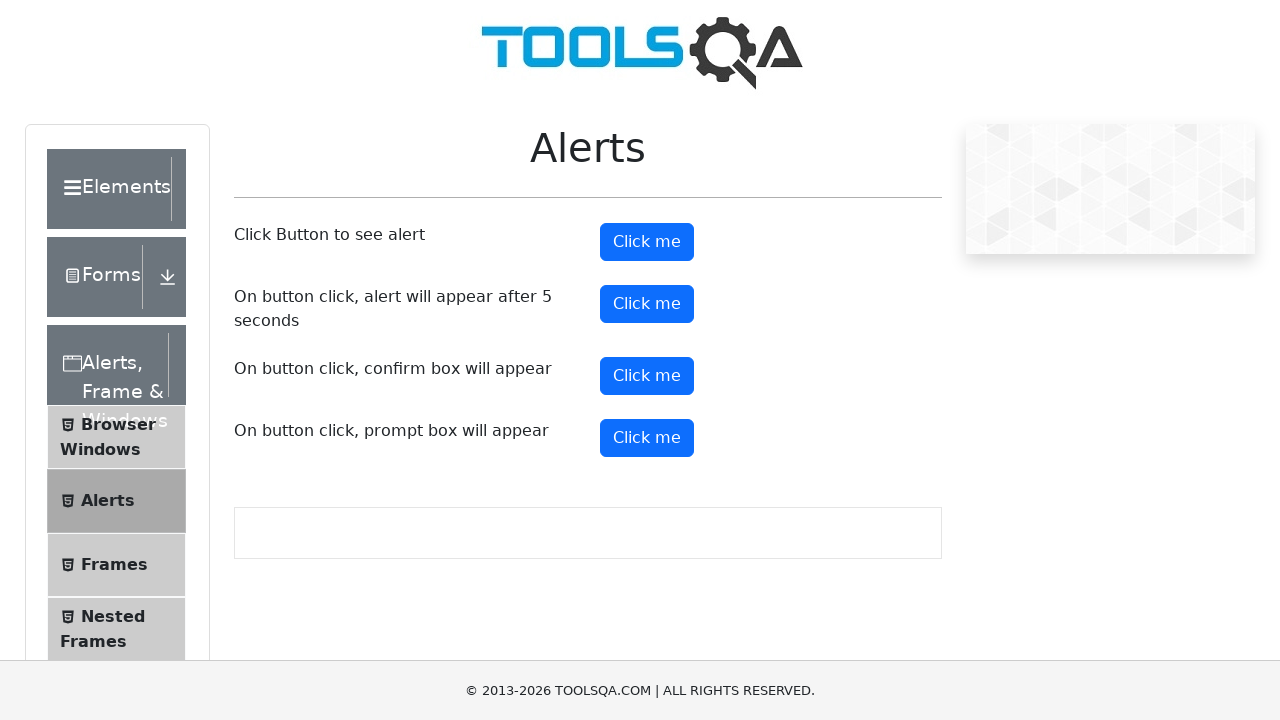

Set up dialog handler to dismiss confirm boxes
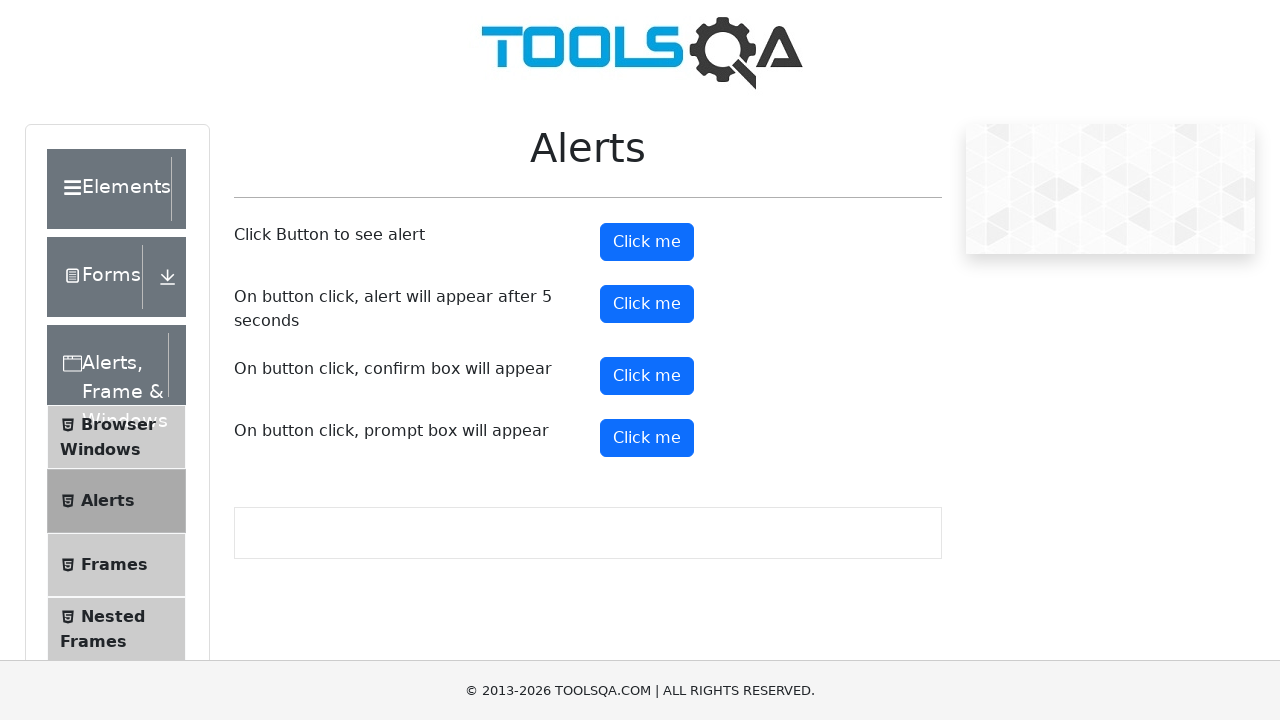

Clicked confirm button to trigger confirm dialog at (647, 376) on #confirmButton
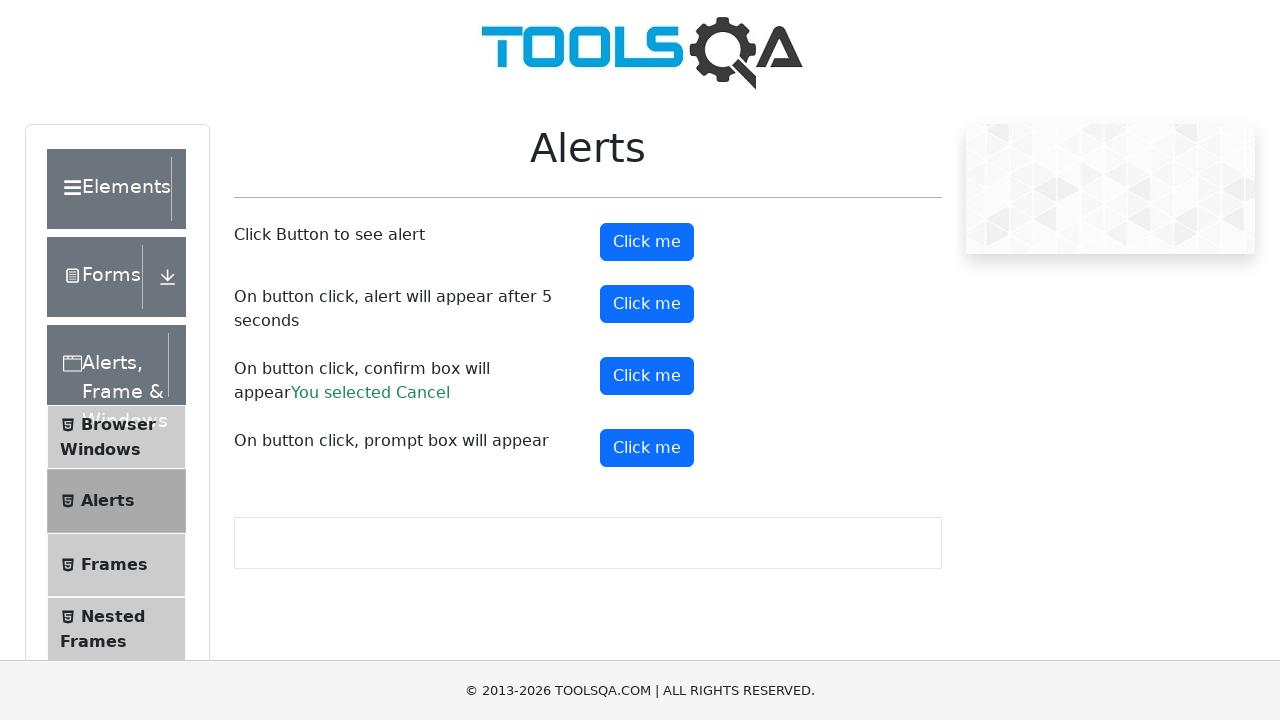

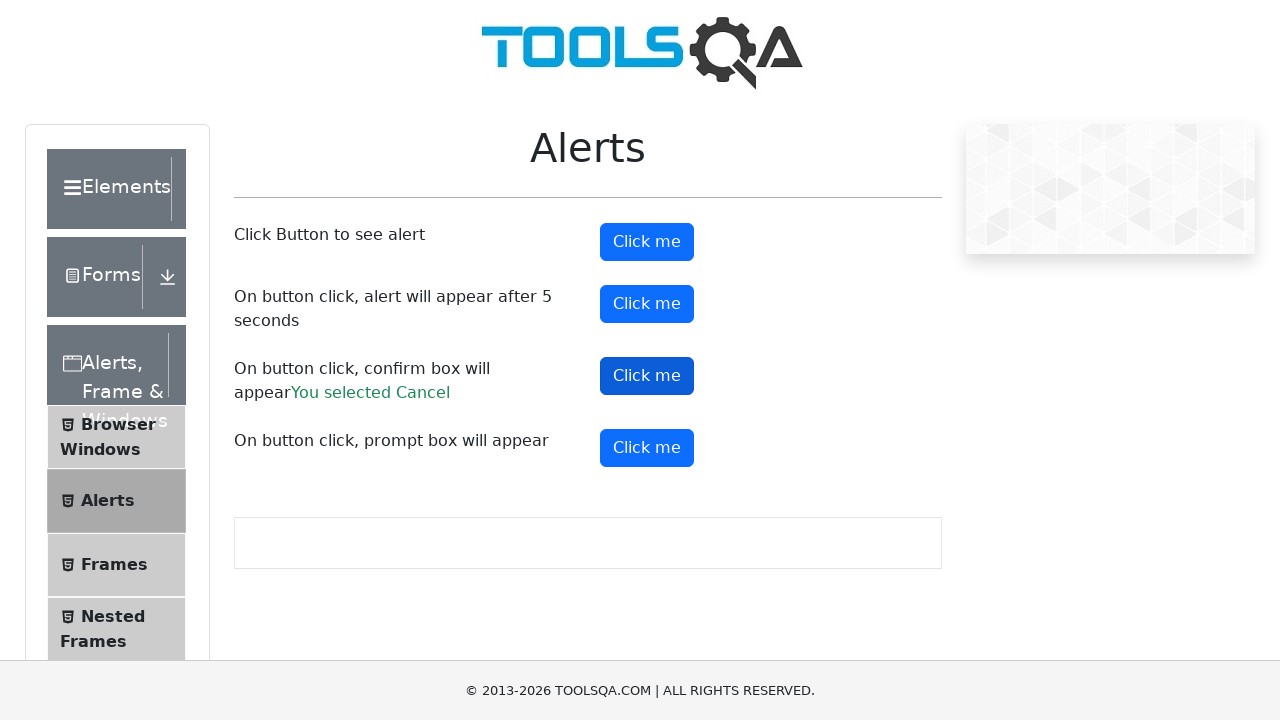